Tests form interactions with checkboxes and radio buttons on W3Schools forms page

Starting URL: https://www.w3schools.com/html/html_forms.asp

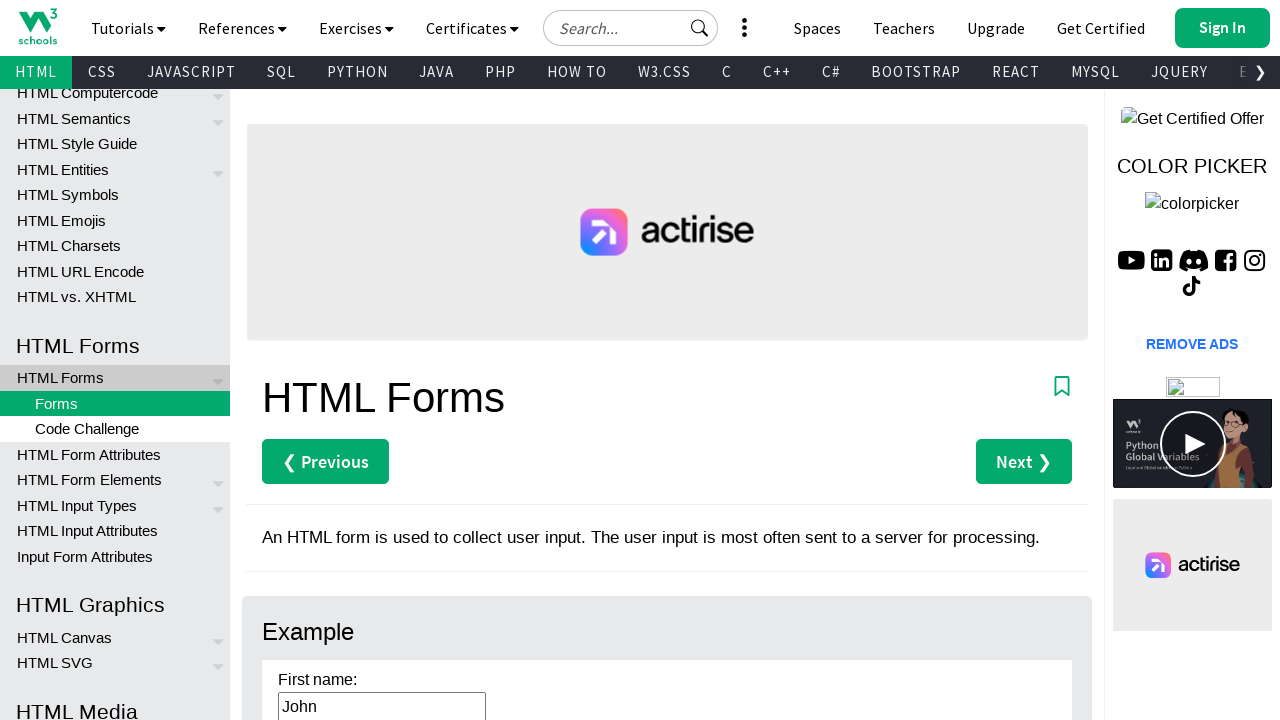

Clicked vehicle1 checkbox to check it at (268, 360) on input[name='vehicle1']
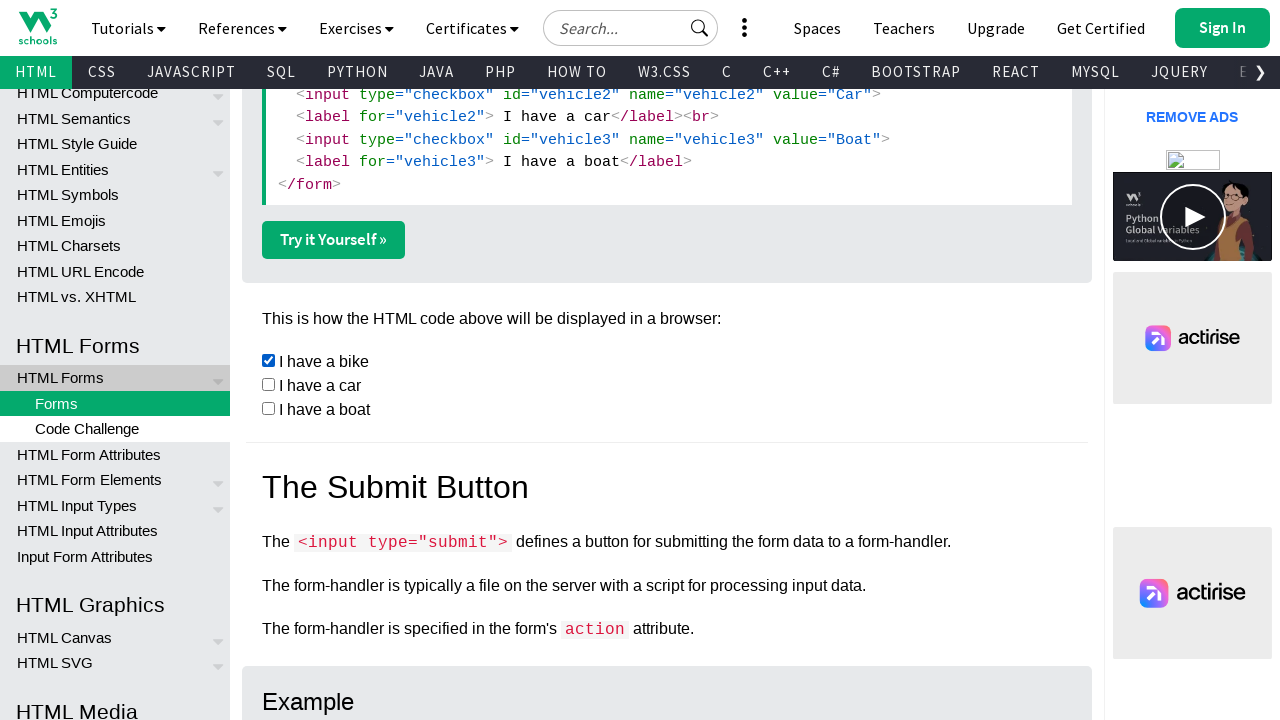

Clicked vehicle1 checkbox to uncheck it at (268, 360) on input[name='vehicle1']
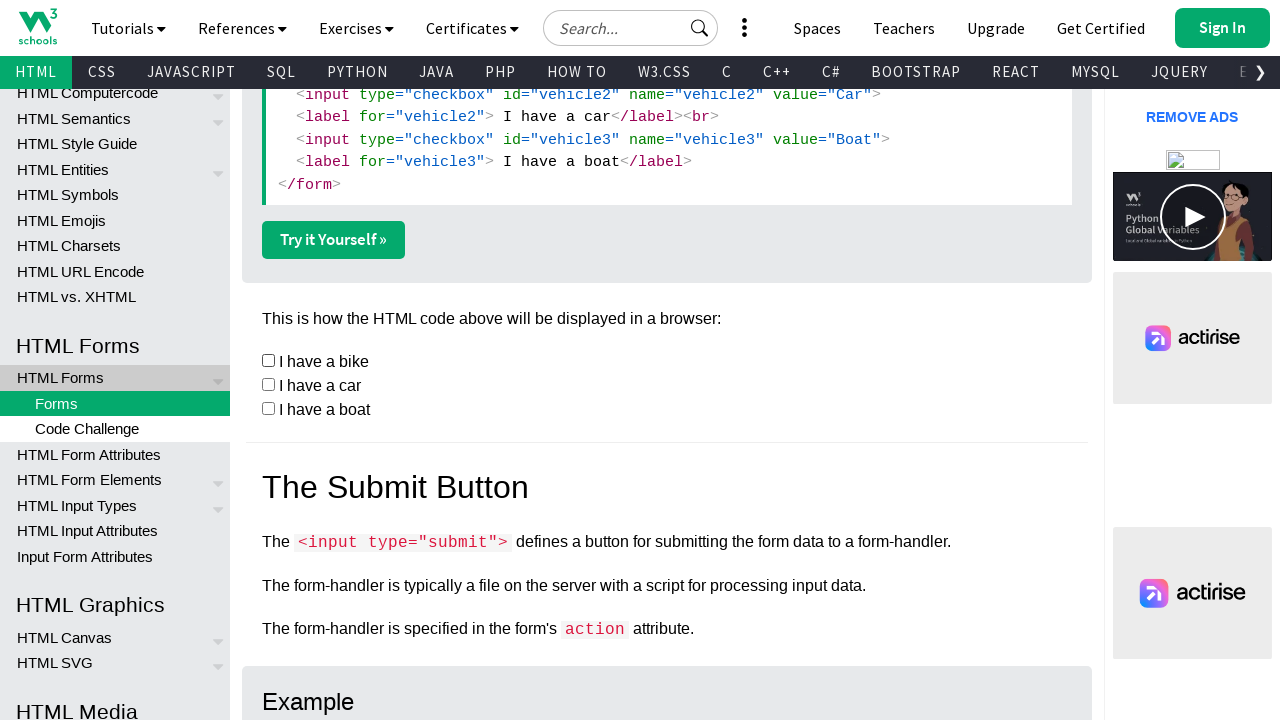

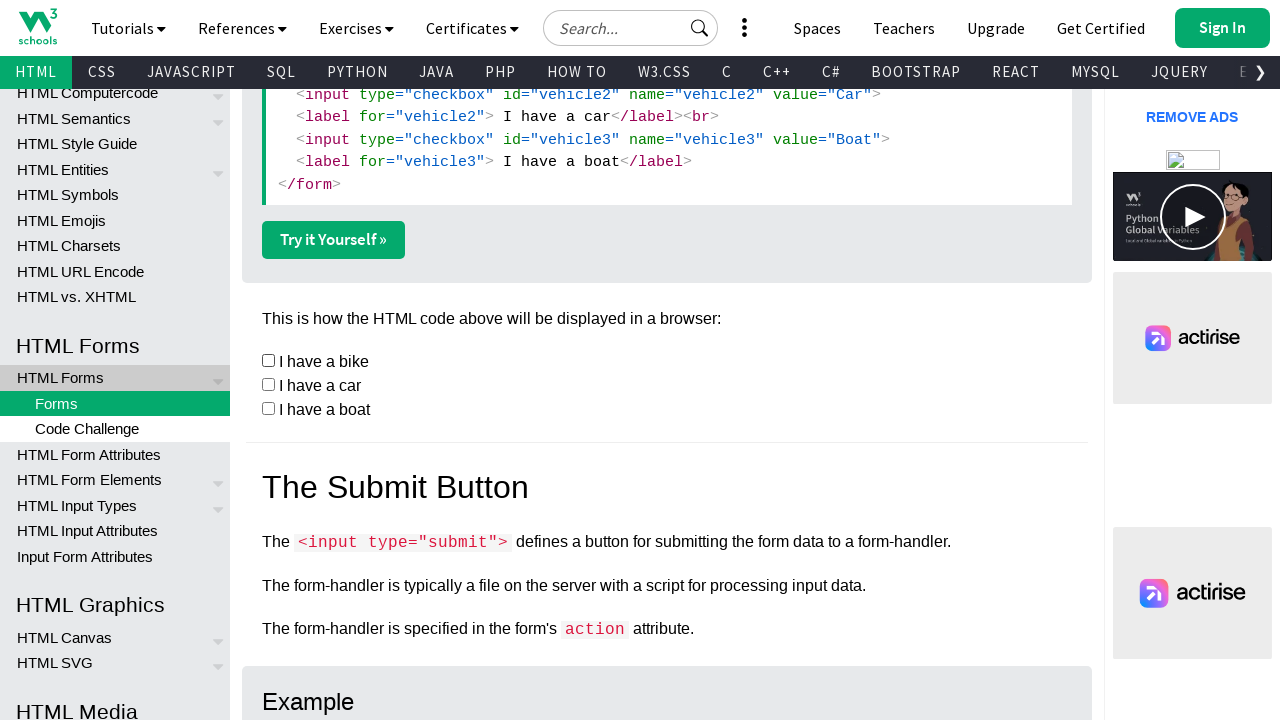